Tests dynamic loading functionality by clicking a start button and waiting for a finish element to appear with expected text

Starting URL: http://the-internet.herokuapp.com/dynamic_loading/2

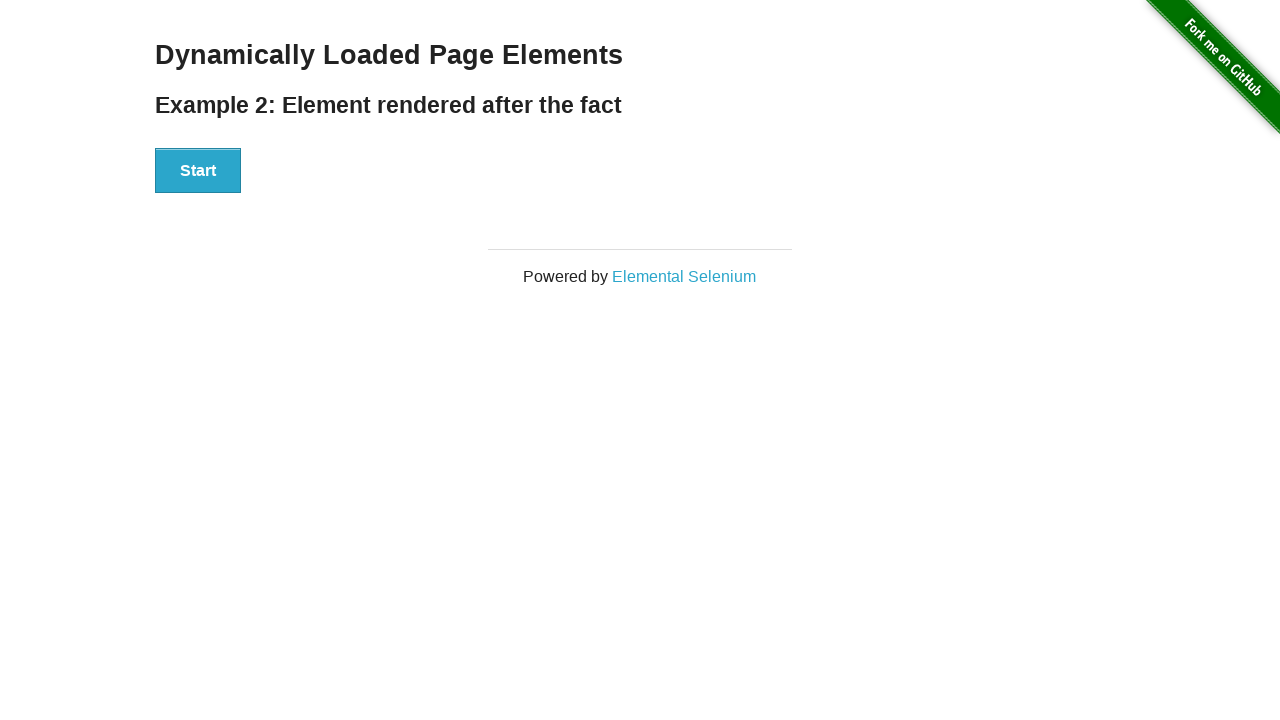

Clicked start button to trigger dynamic loading at (198, 171) on #start button
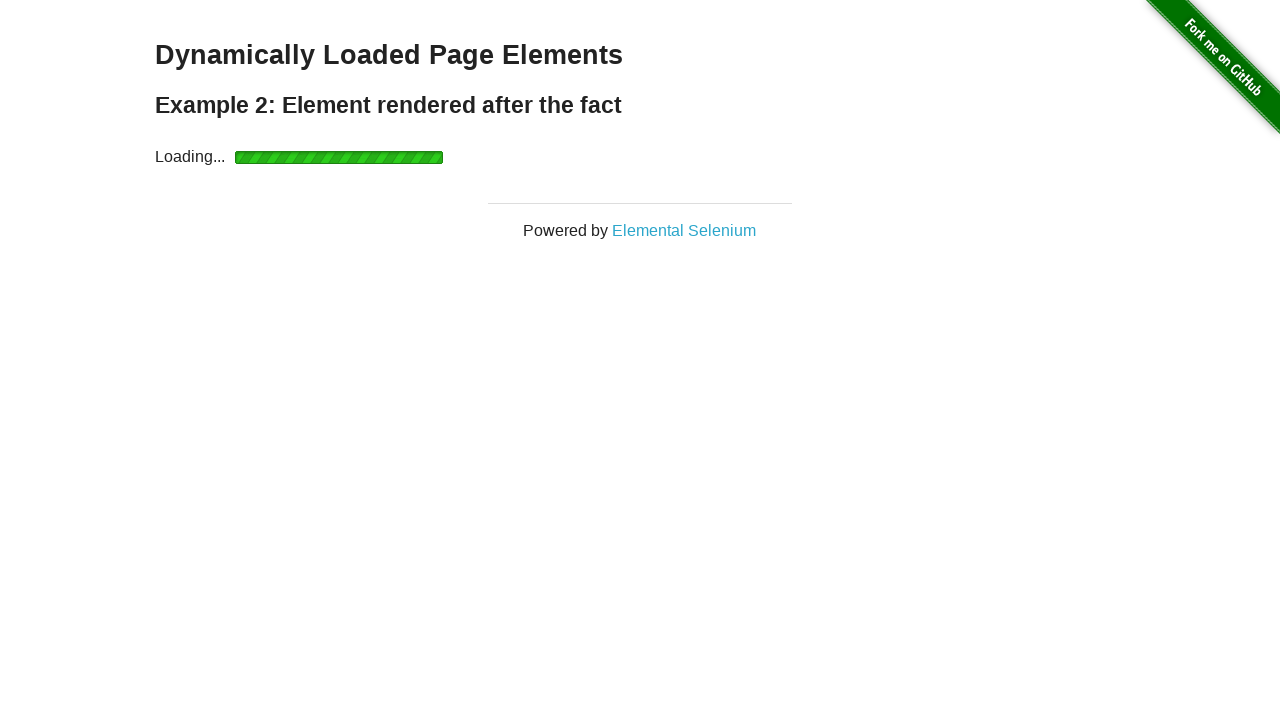

Finish element appeared after dynamic loading
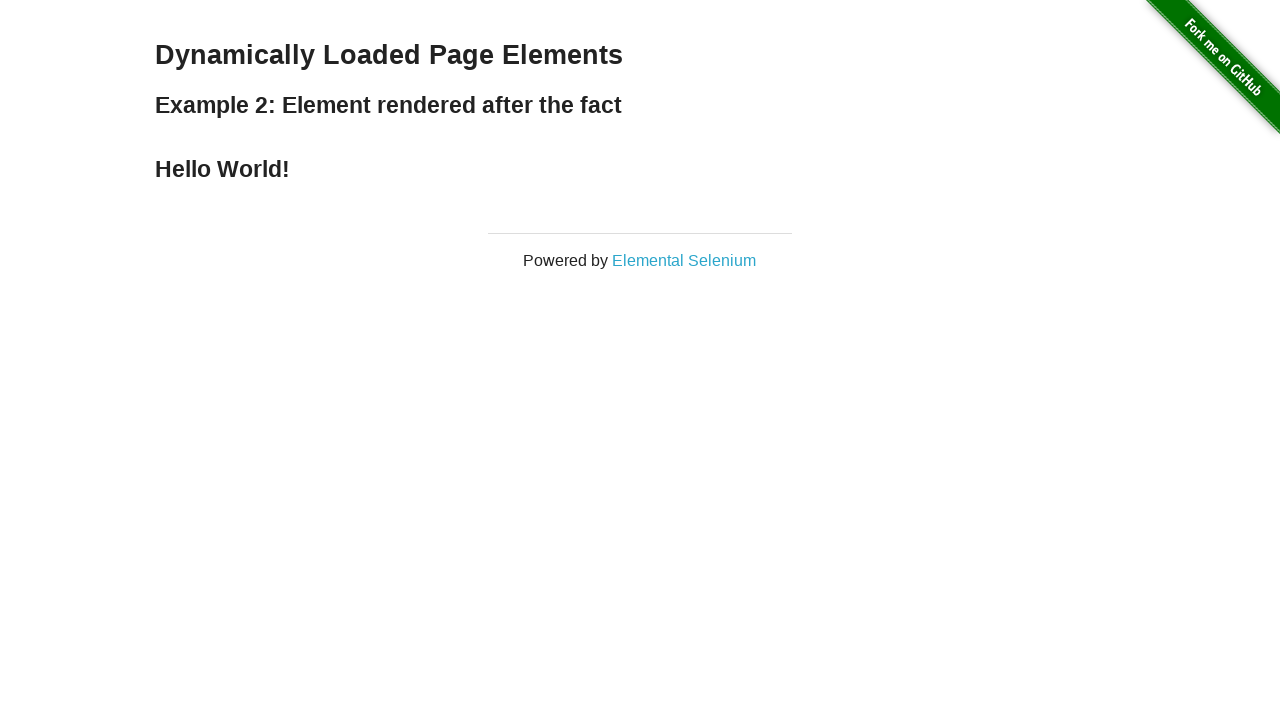

Retrieved finish element text content
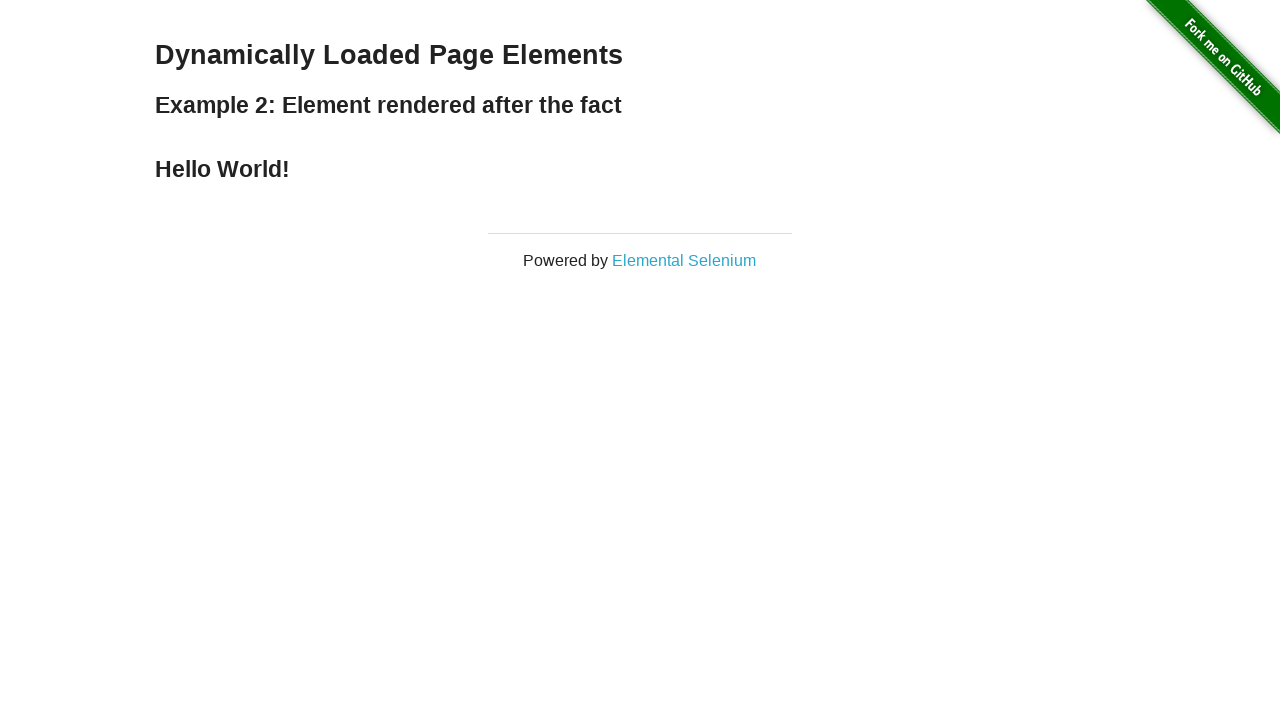

Verified that finish text contains 'Hello World!'
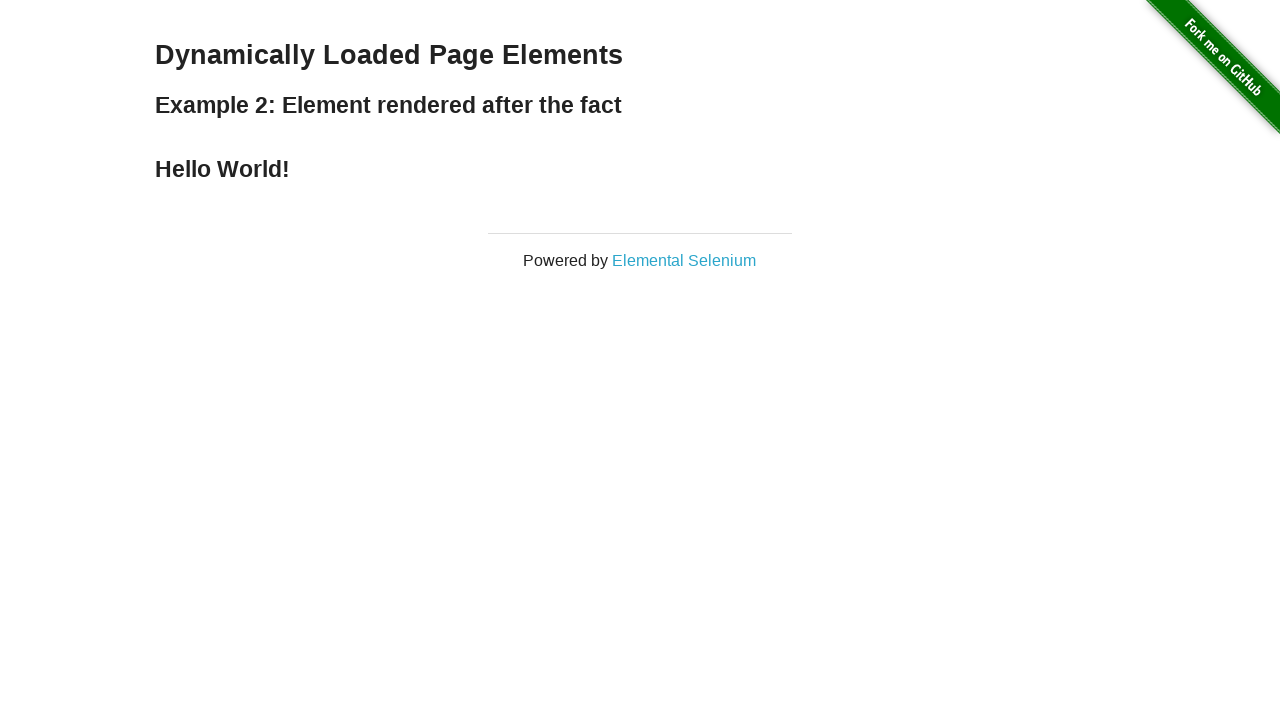

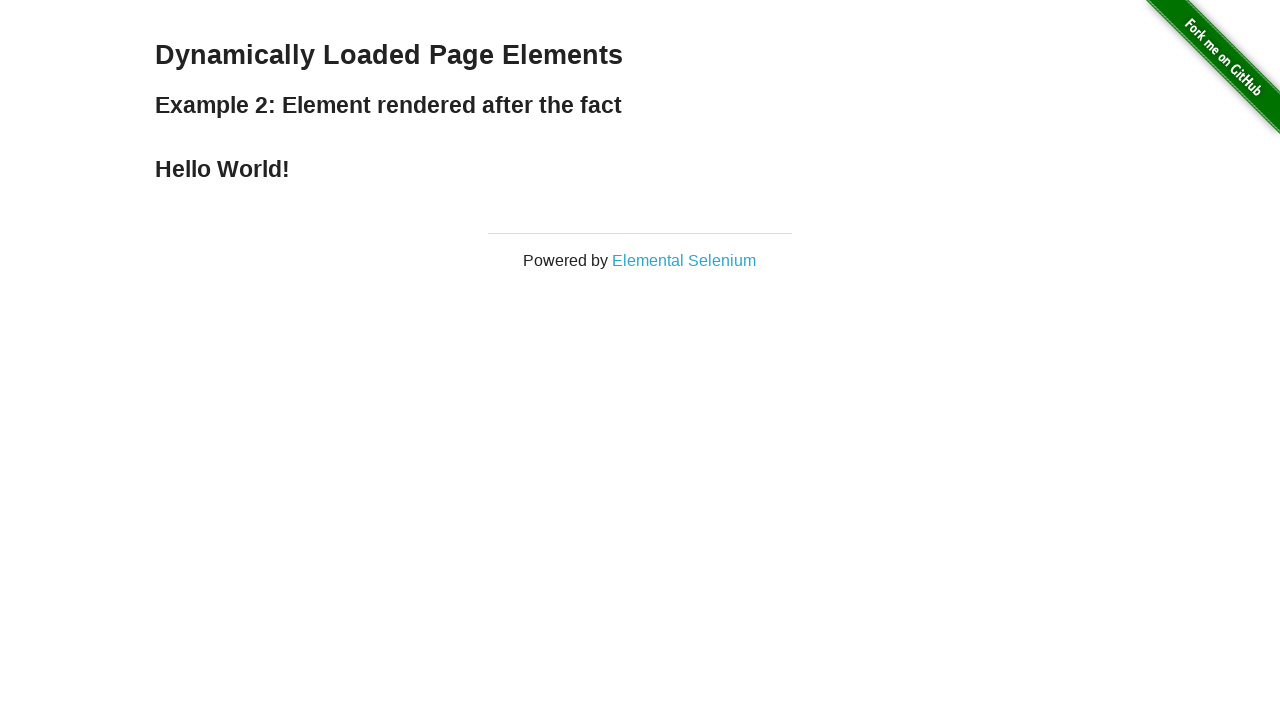